Tests click and hold functionality on the "Courses" link element on GeeksforGeeks homepage

Starting URL: https://www.geeksforgeeks.org/

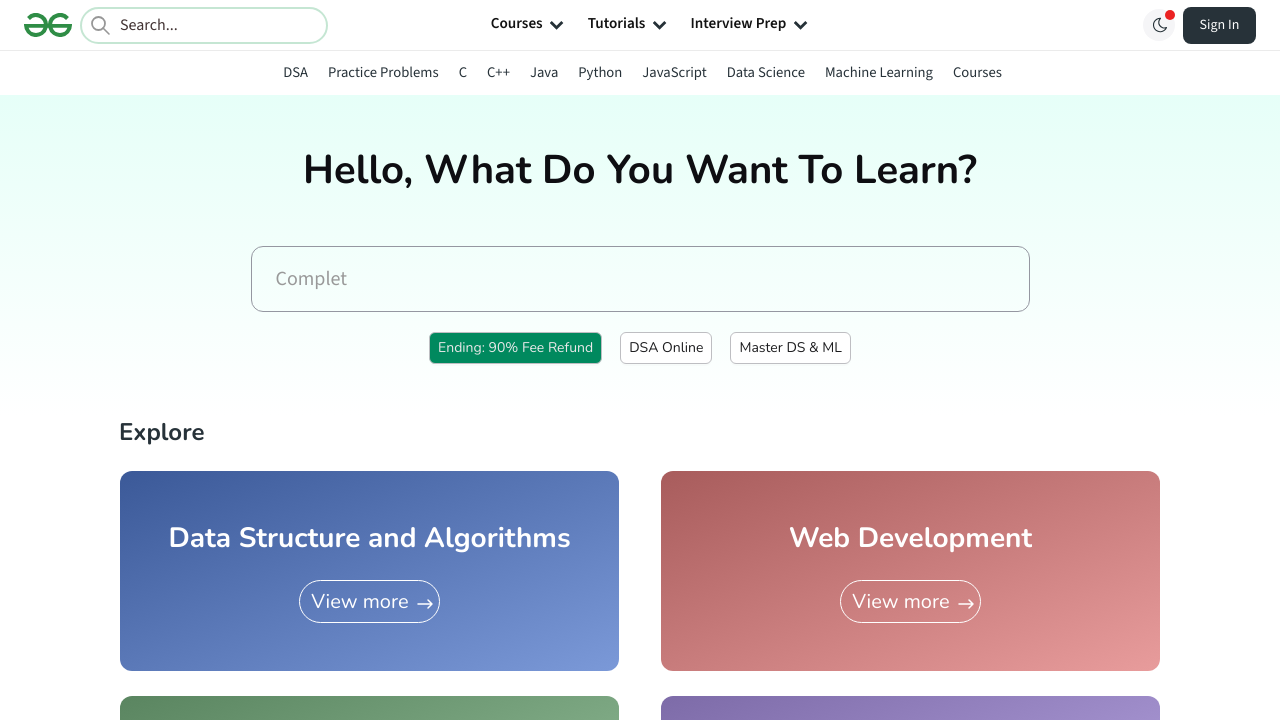

Located the Courses link element on GeeksforGeeks homepage
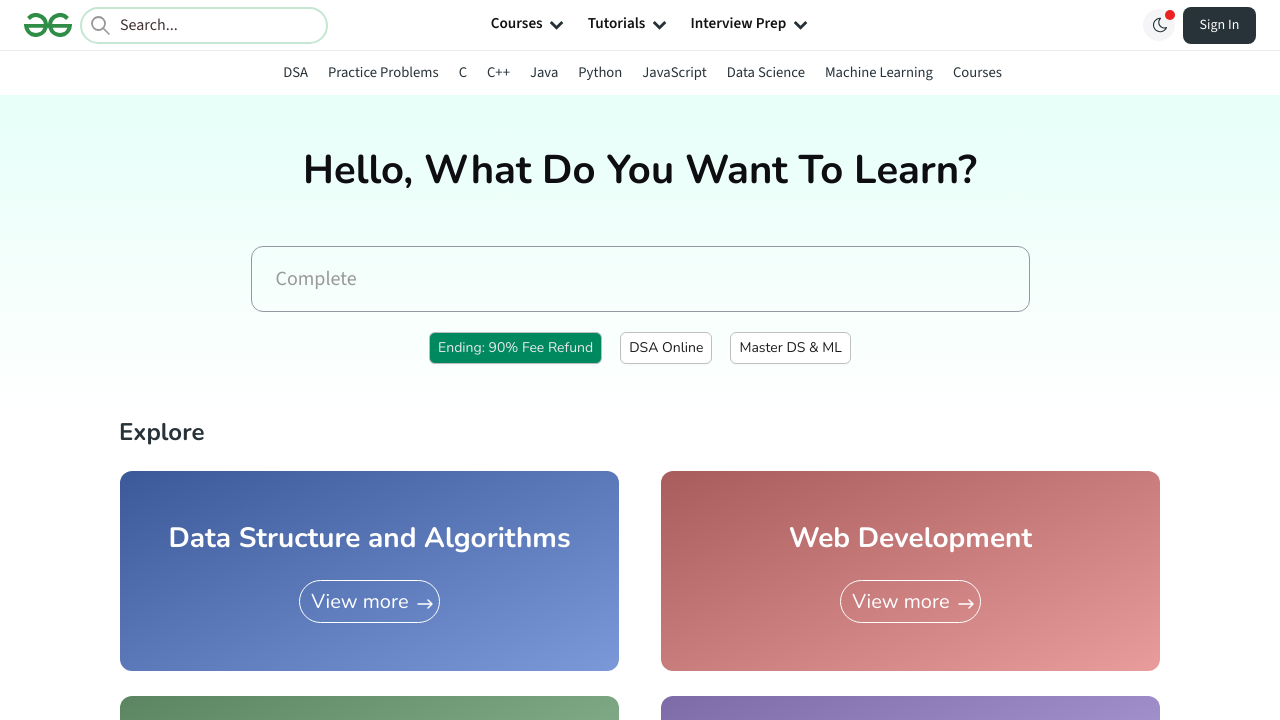

Hovered over the Courses link element at (517, 25) on text=Courses >> nth=0
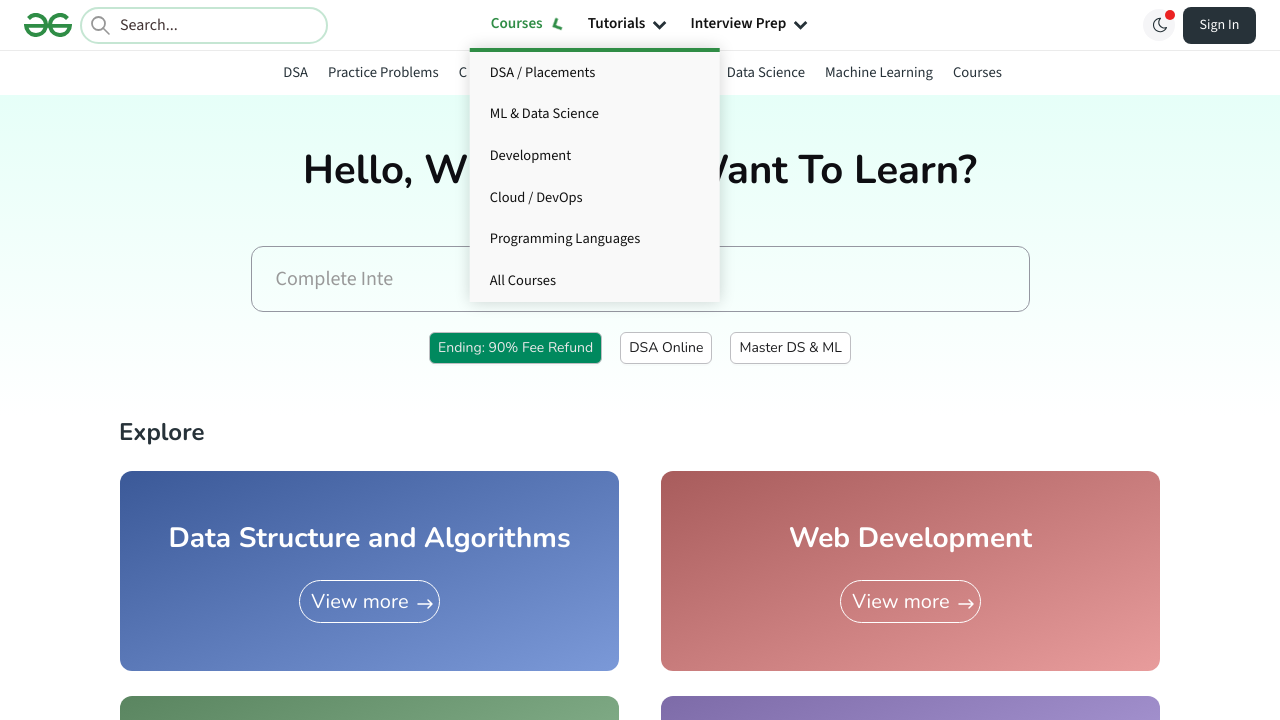

Pressed down mouse button to initiate click and hold on Courses link at (517, 25)
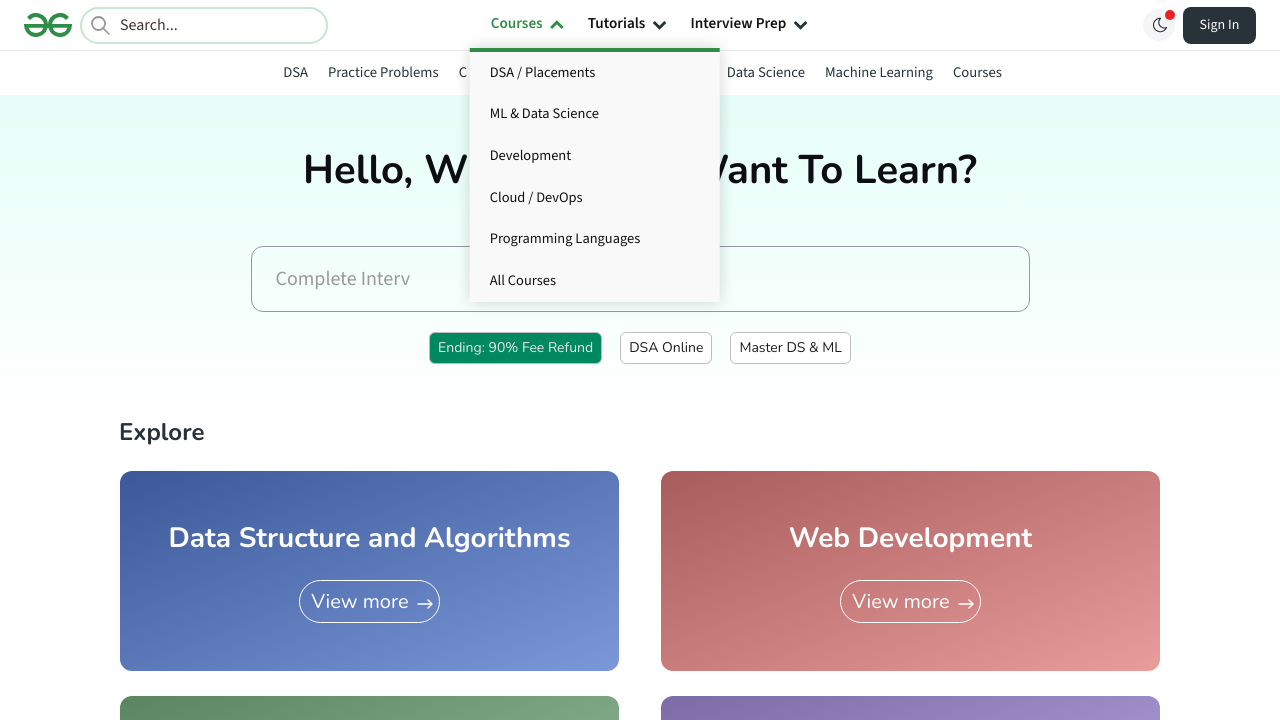

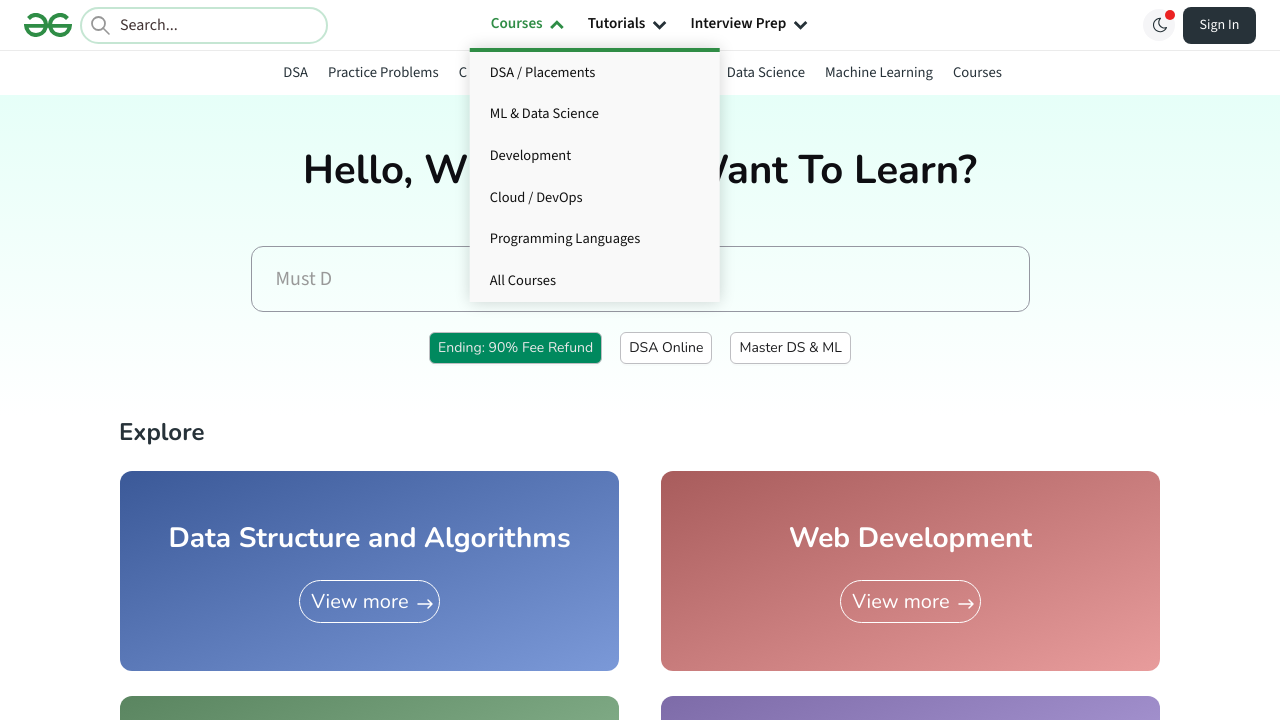